Tests clicking a JavaScript prompt dialog and dismissing it without entering text, then verifies the result shows "You entered: null"

Starting URL: https://the-internet.herokuapp.com/javascript_alerts

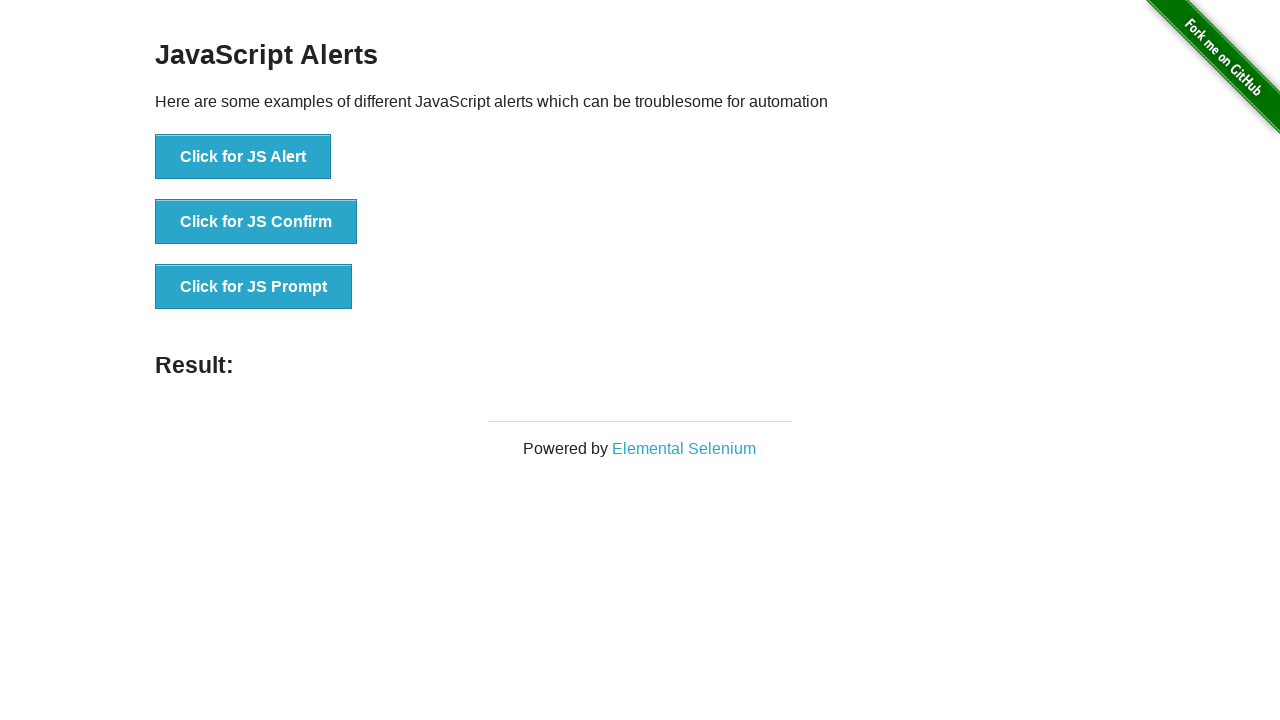

Set up dialog handler to dismiss prompts without entering text
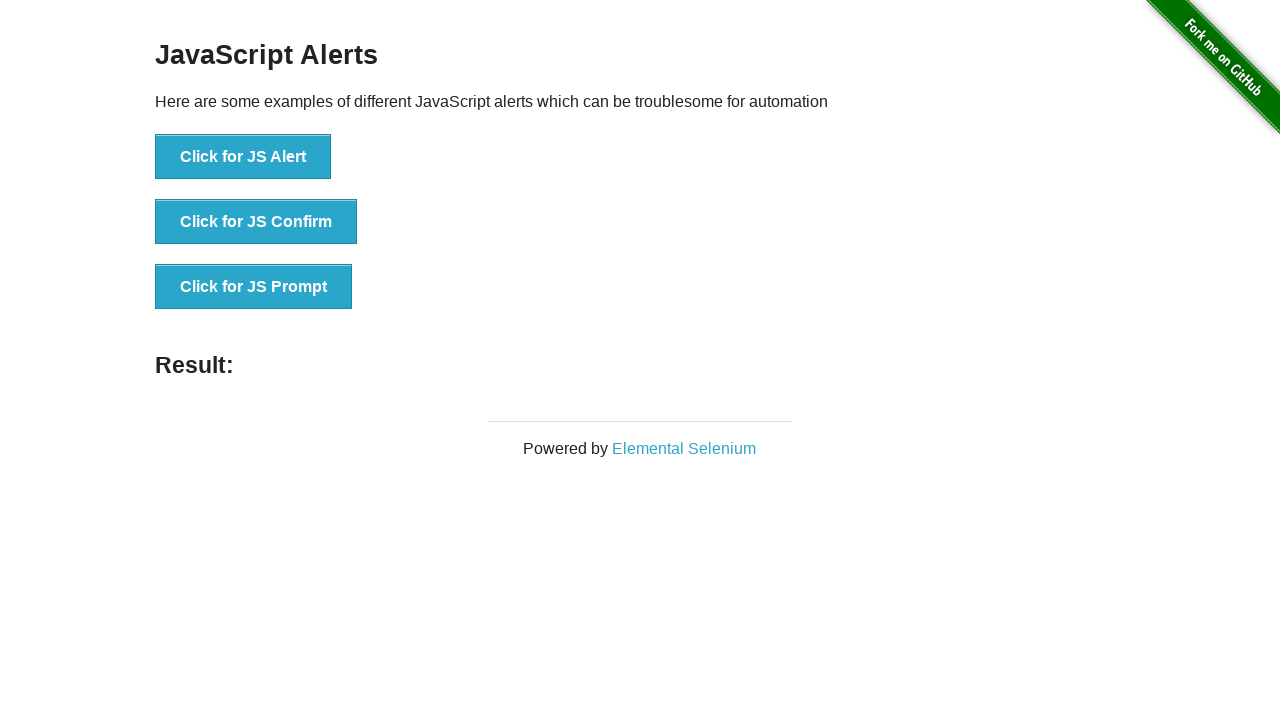

Clicked the JS Prompt button to trigger the prompt dialog at (254, 287) on [onclick='jsPrompt()']
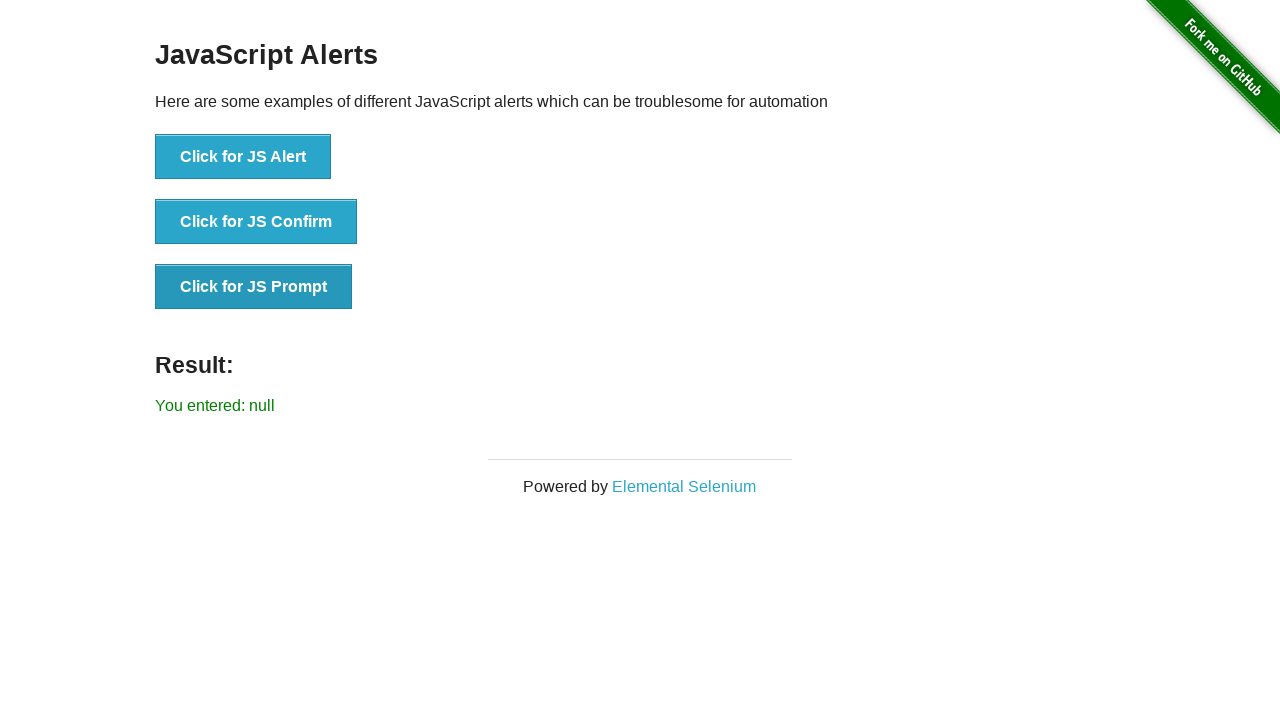

Result element loaded after dismissing prompt dialog
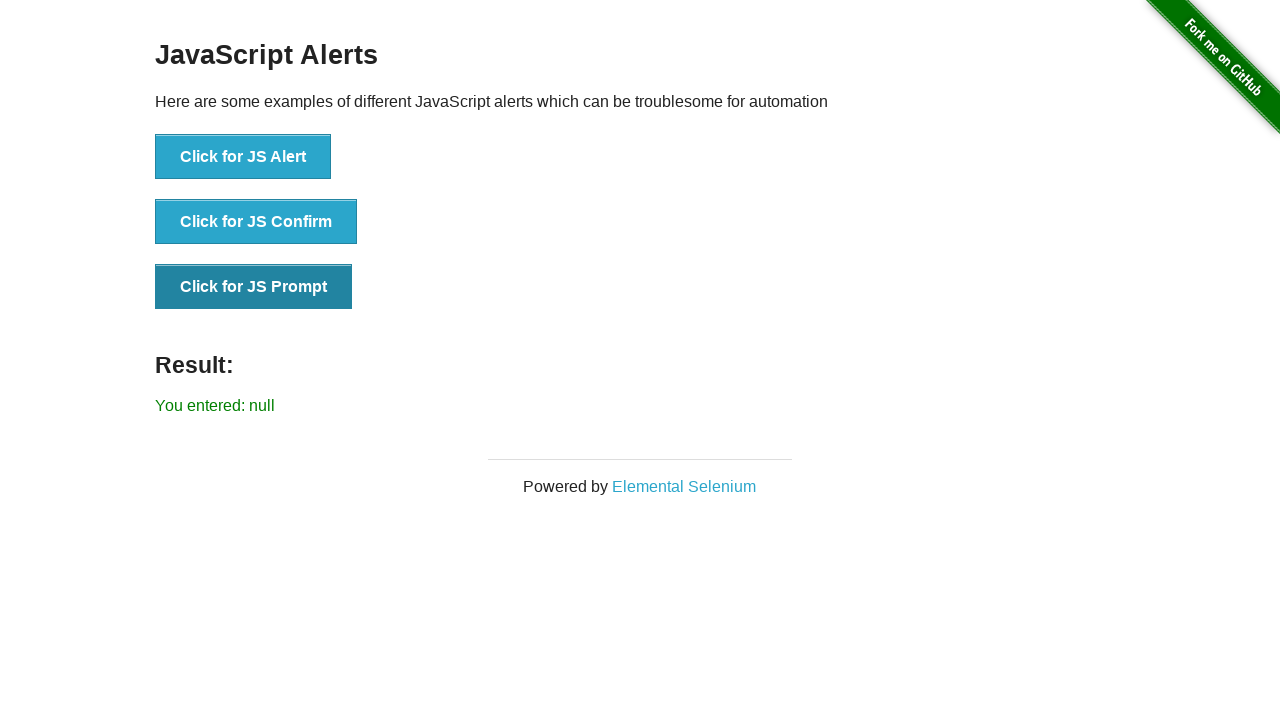

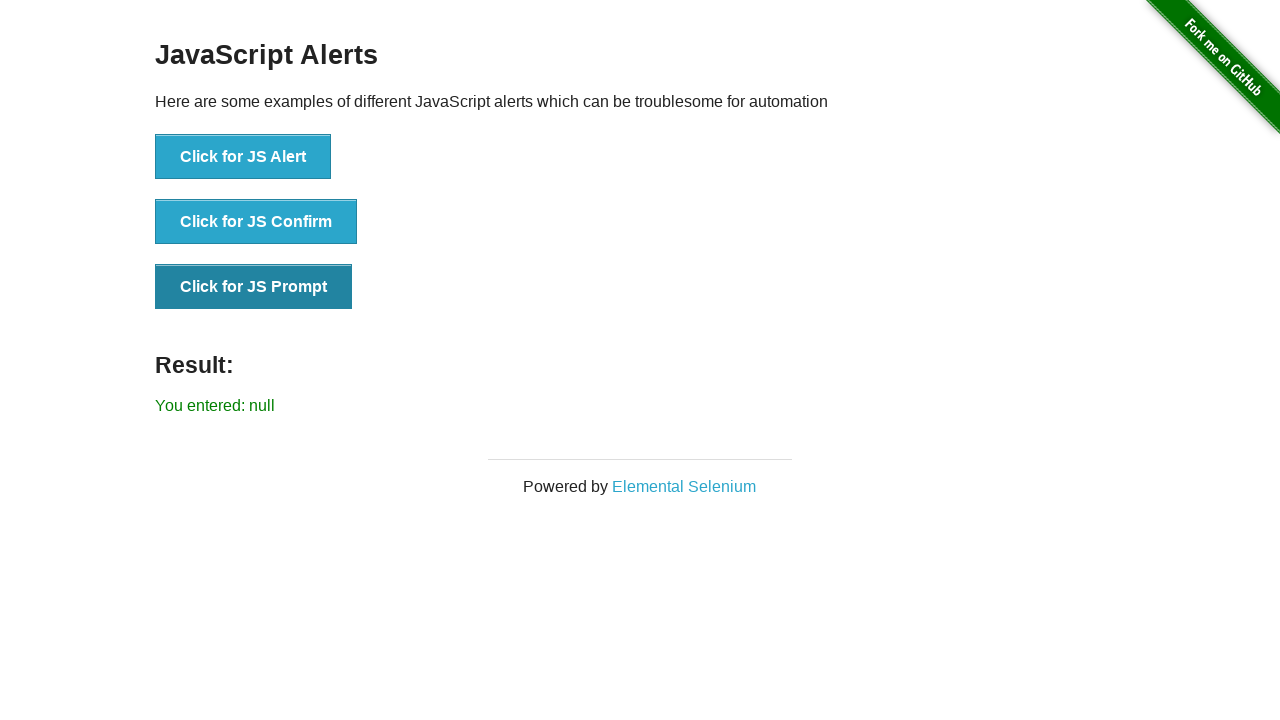